Tests the search functionality on TickerTape financial website by entering a stock name "Dmart" into the search input field

Starting URL: https://www.tickertape.in

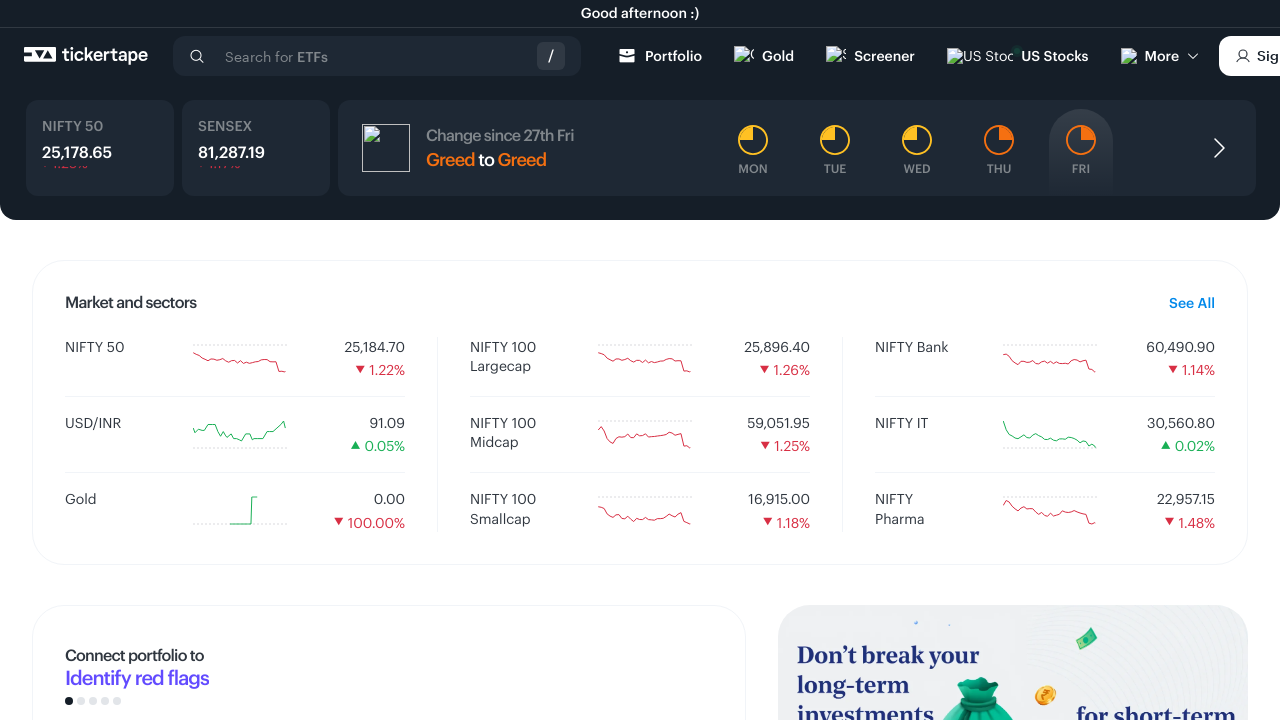

Filled search input field with stock name 'Dmart' on #search-stock-input
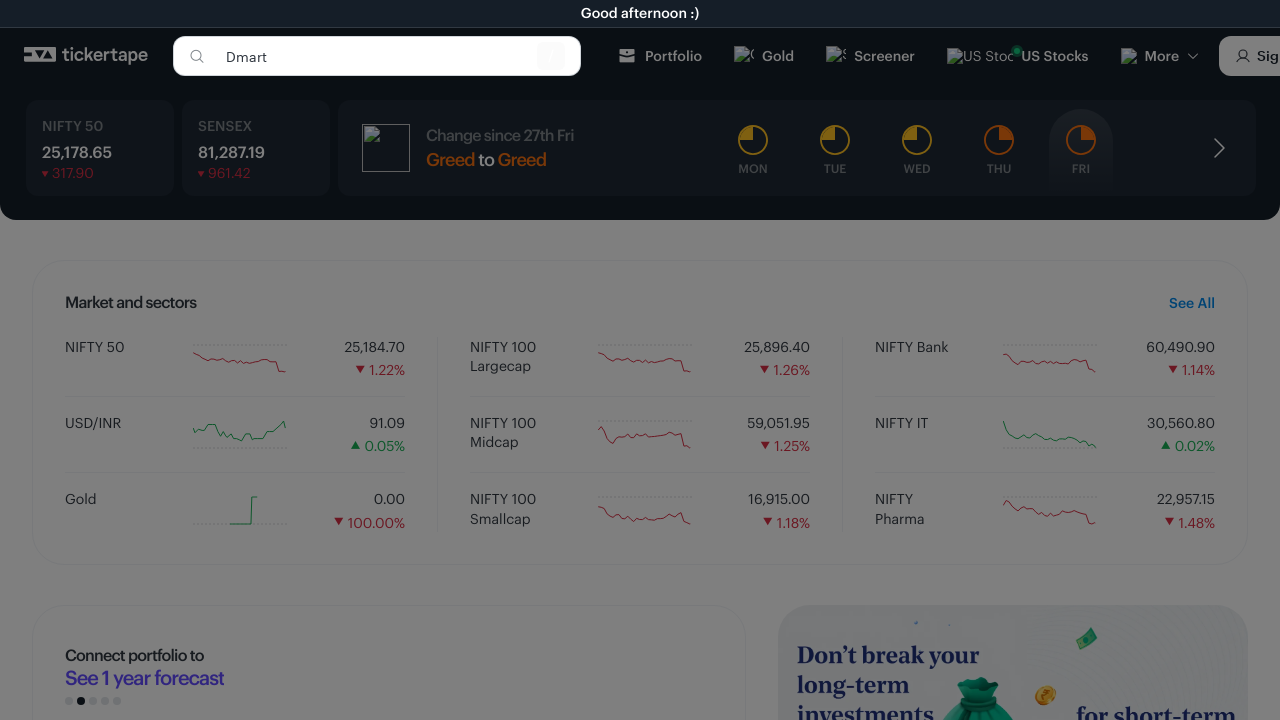

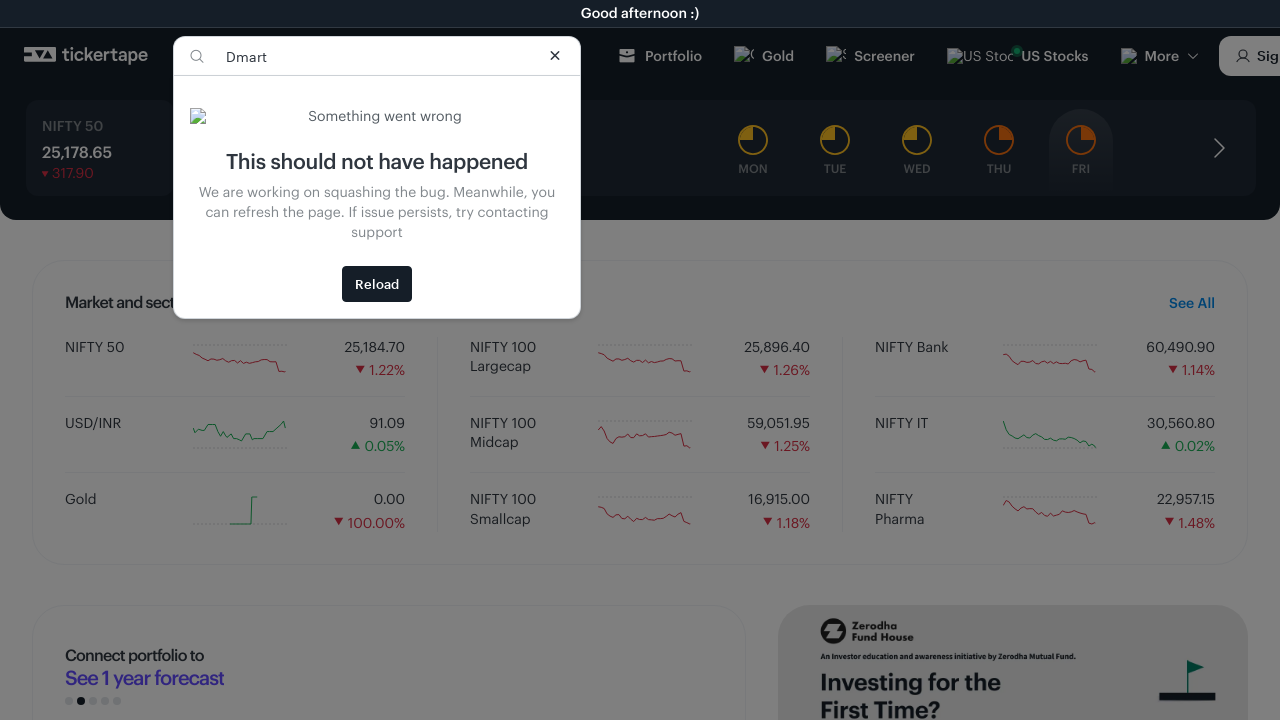